Tests an e-commerce flow on an Angular demo app by navigating to browse products, selecting a Selenium product, and adding it to the shopping cart.

Starting URL: https://rahulshettyacademy.com/angularAppdemo/

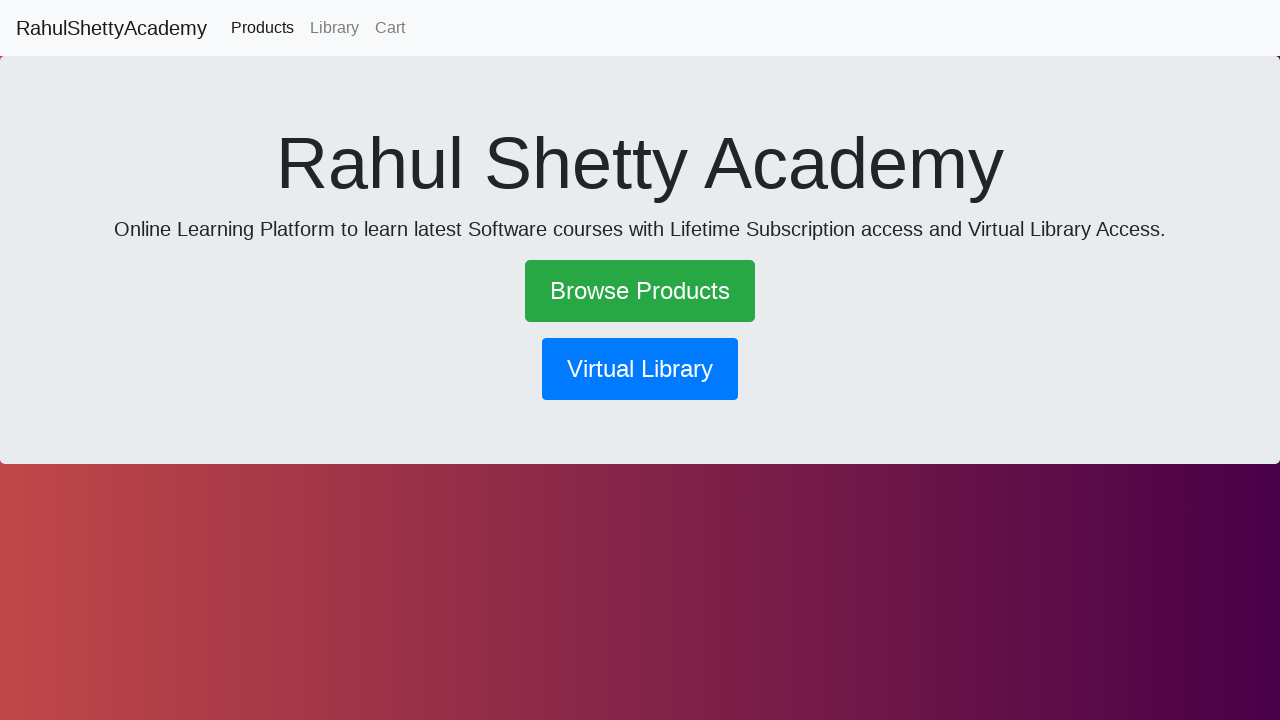

Clicked 'Browse Products' link to navigate to product catalog at (640, 291) on text=Browse Products
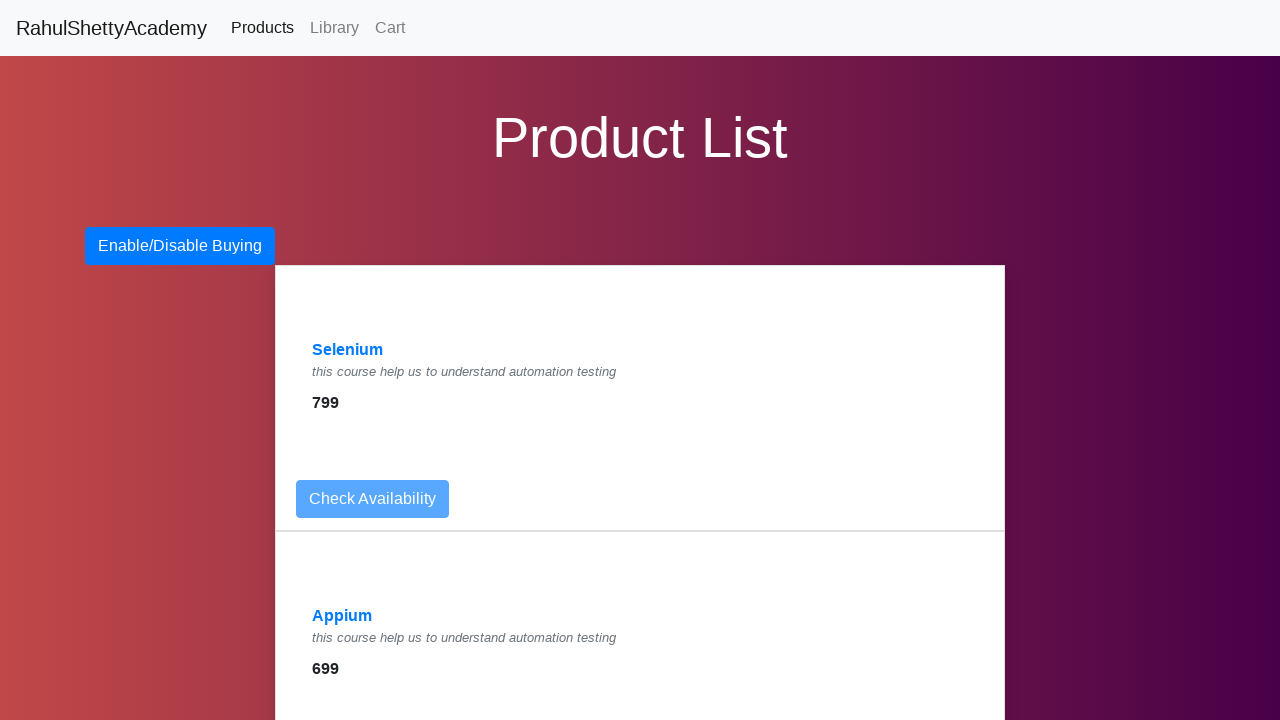

Clicked 'Selenium' product to view product details at (348, 350) on text=Selenium
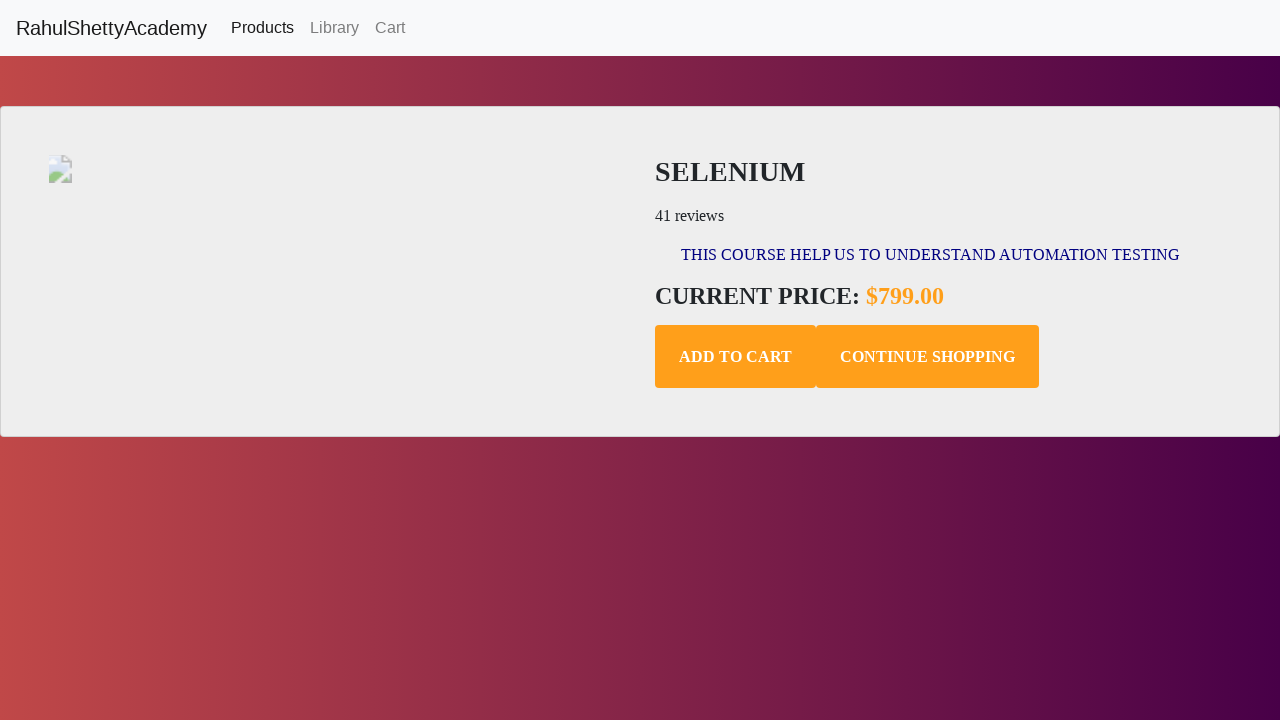

Clicked 'Add to Cart' button to add Selenium product to shopping cart at (736, 357) on .add-to-cart
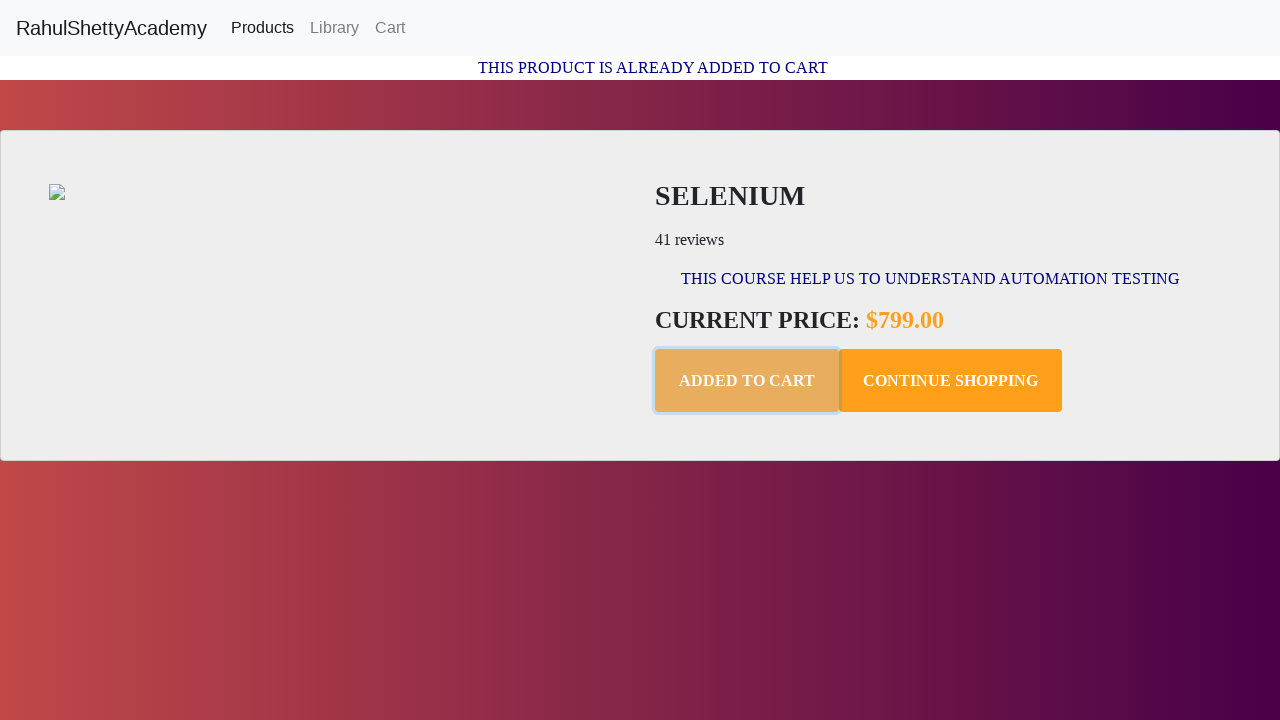

Cart confirmation message appeared
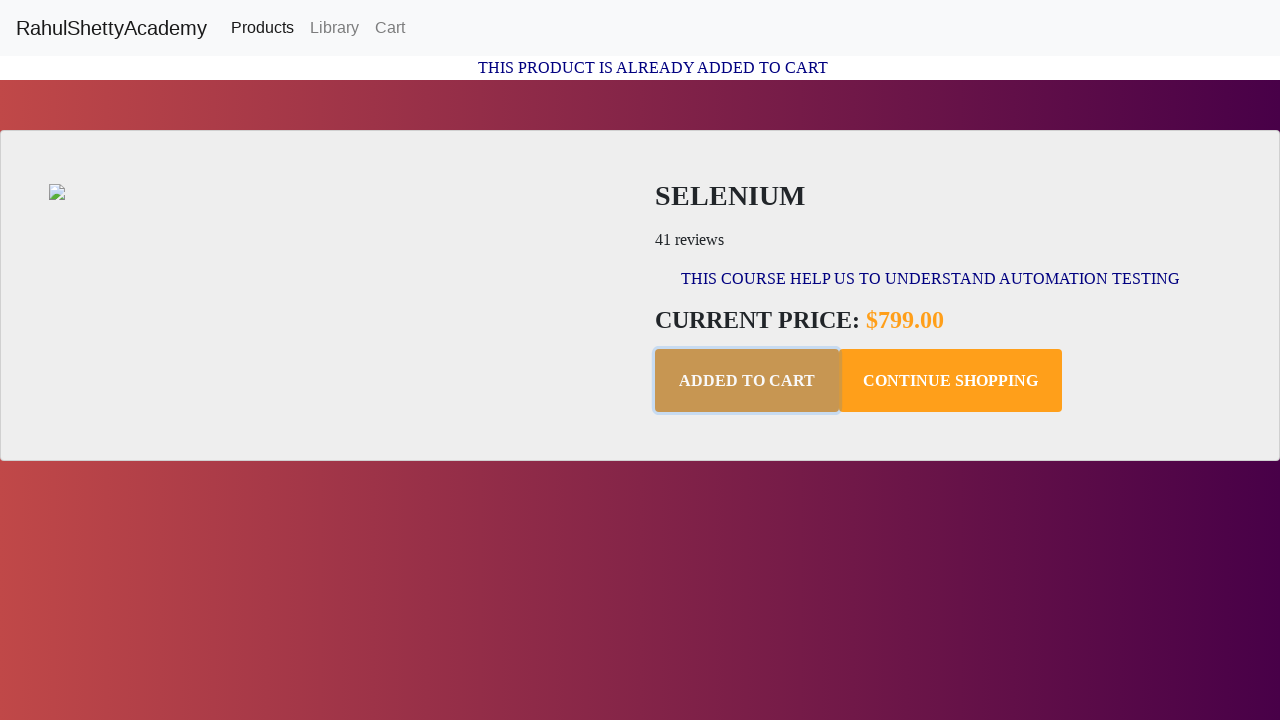

Retrieved cart confirmation text: This Product is already added to Cart
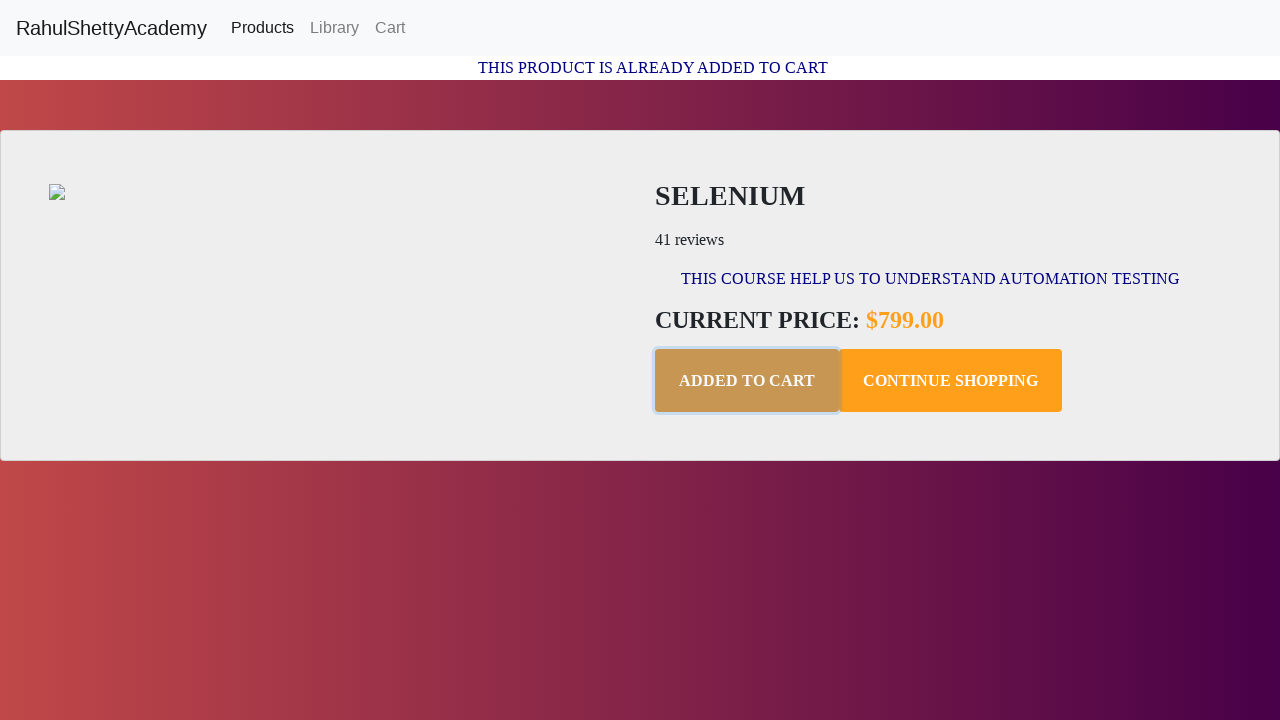

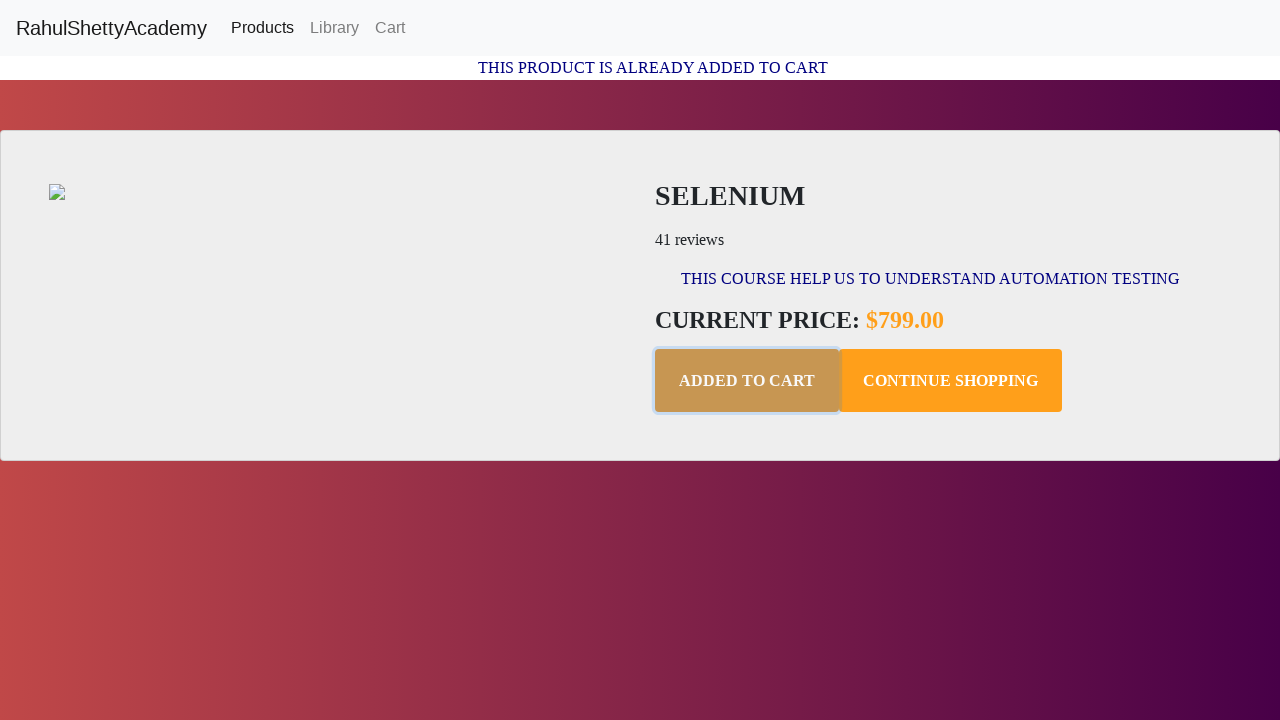